Navigates to an e-commerce practice site and uses JavaScript to enter "Cucumber" in the search field

Starting URL: https://rahulshettyacademy.com/seleniumPractise/#/

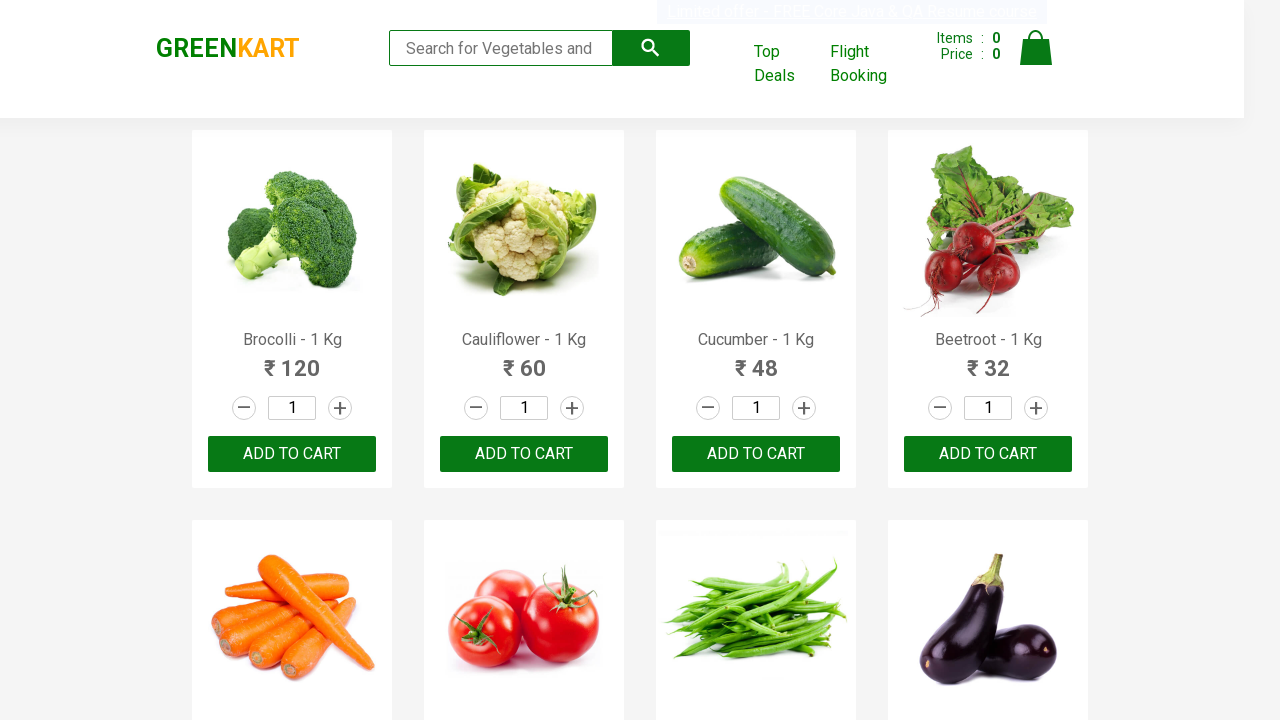

Navigated to e-commerce practice site
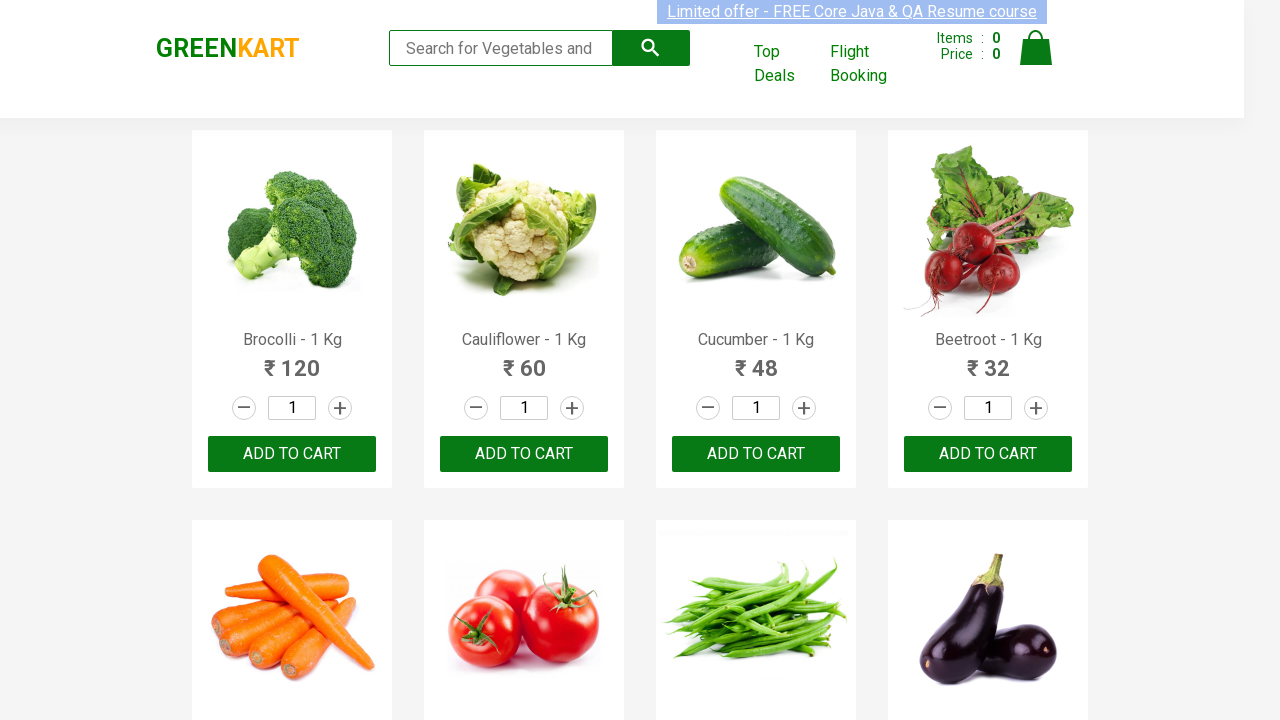

Used JavaScript to enter 'Cucumber' in the search field
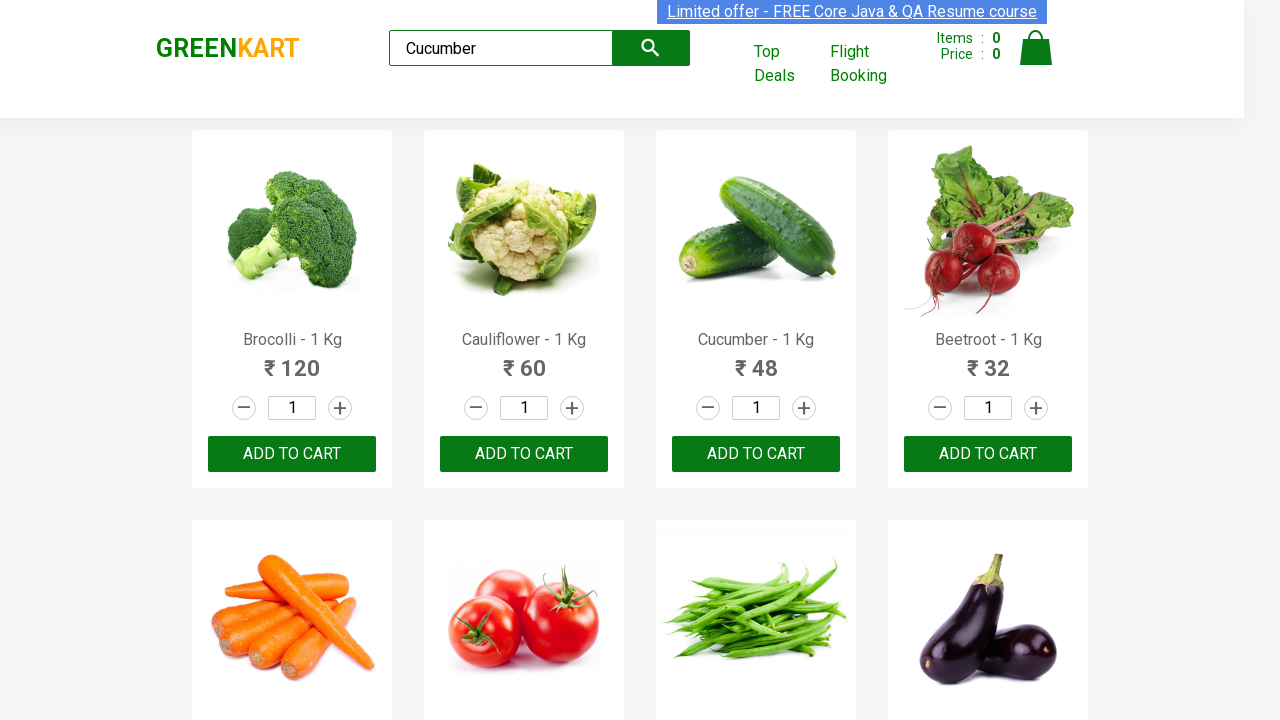

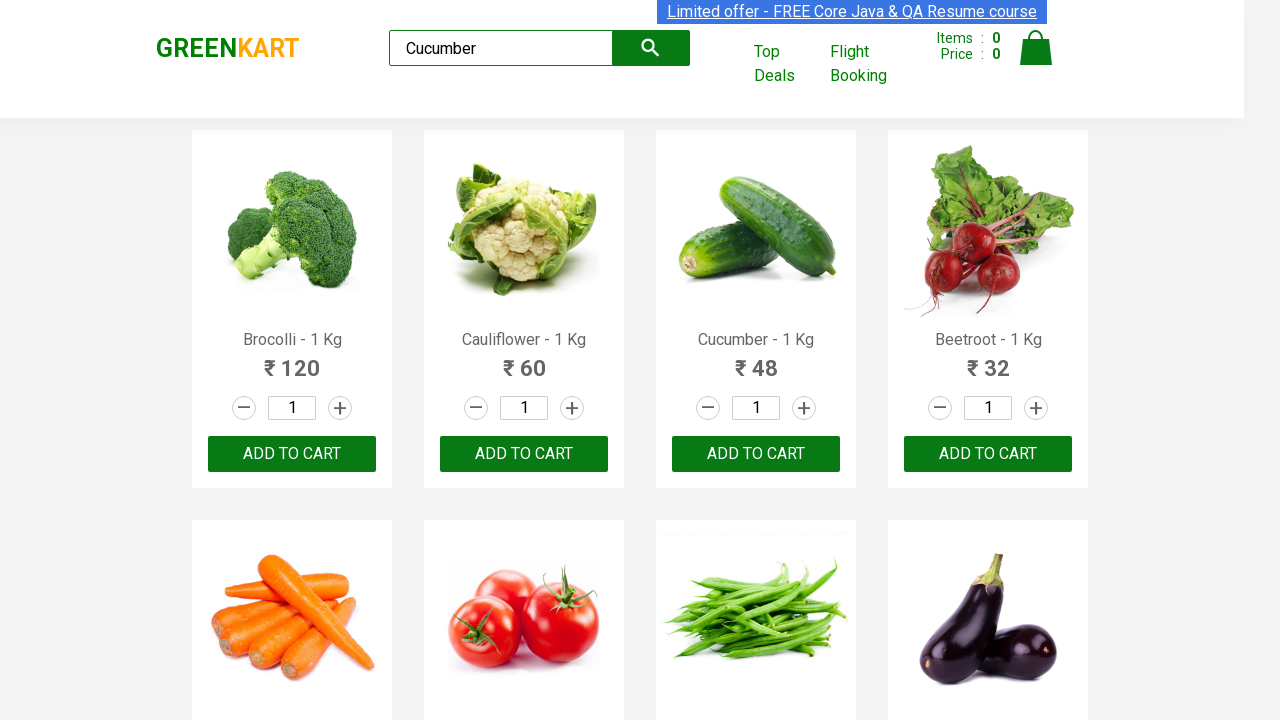